Tests that edits are cancelled when pressing Escape

Starting URL: https://demo.playwright.dev/todomvc

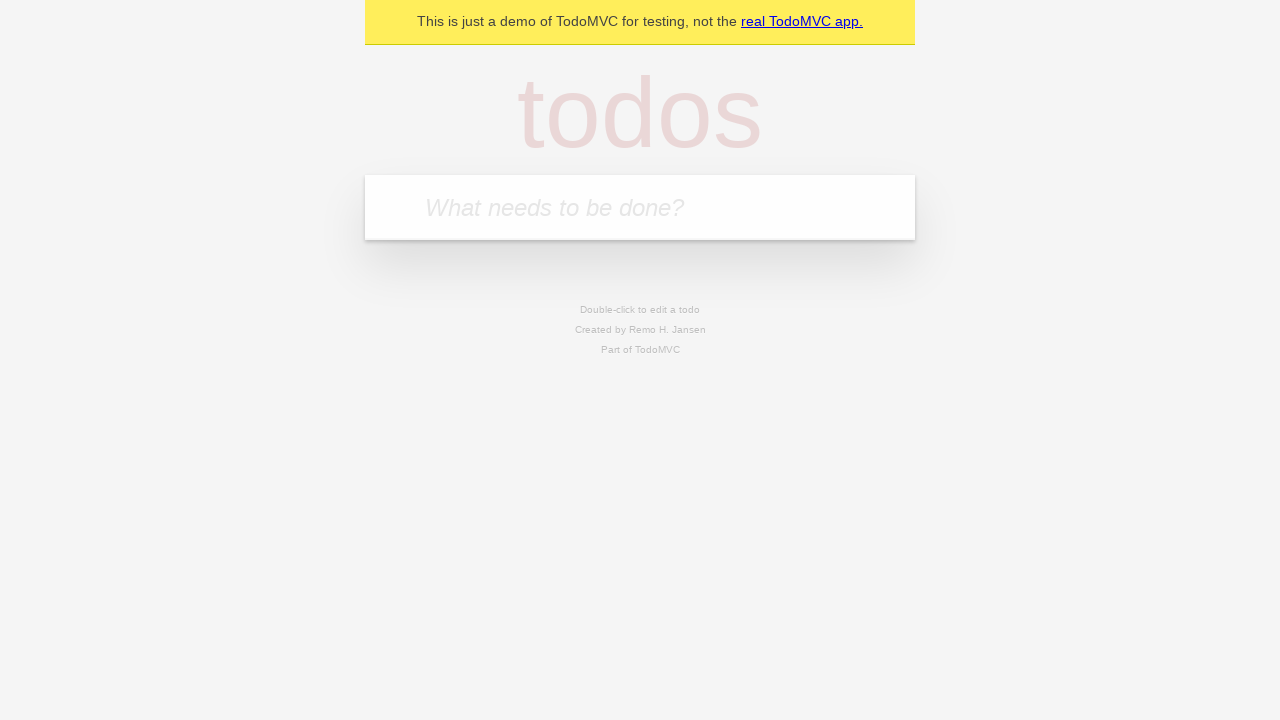

Filled new todo input with 'buy some cheese' on .new-todo
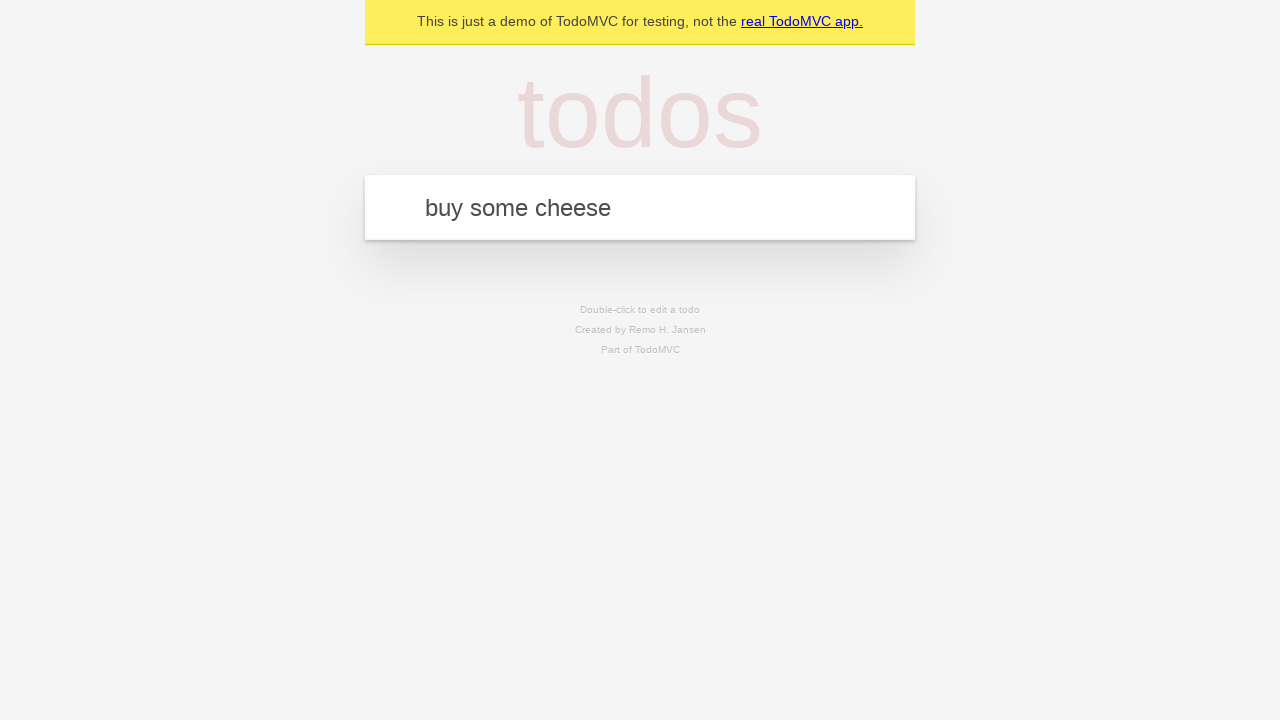

Pressed Enter to create first todo on .new-todo
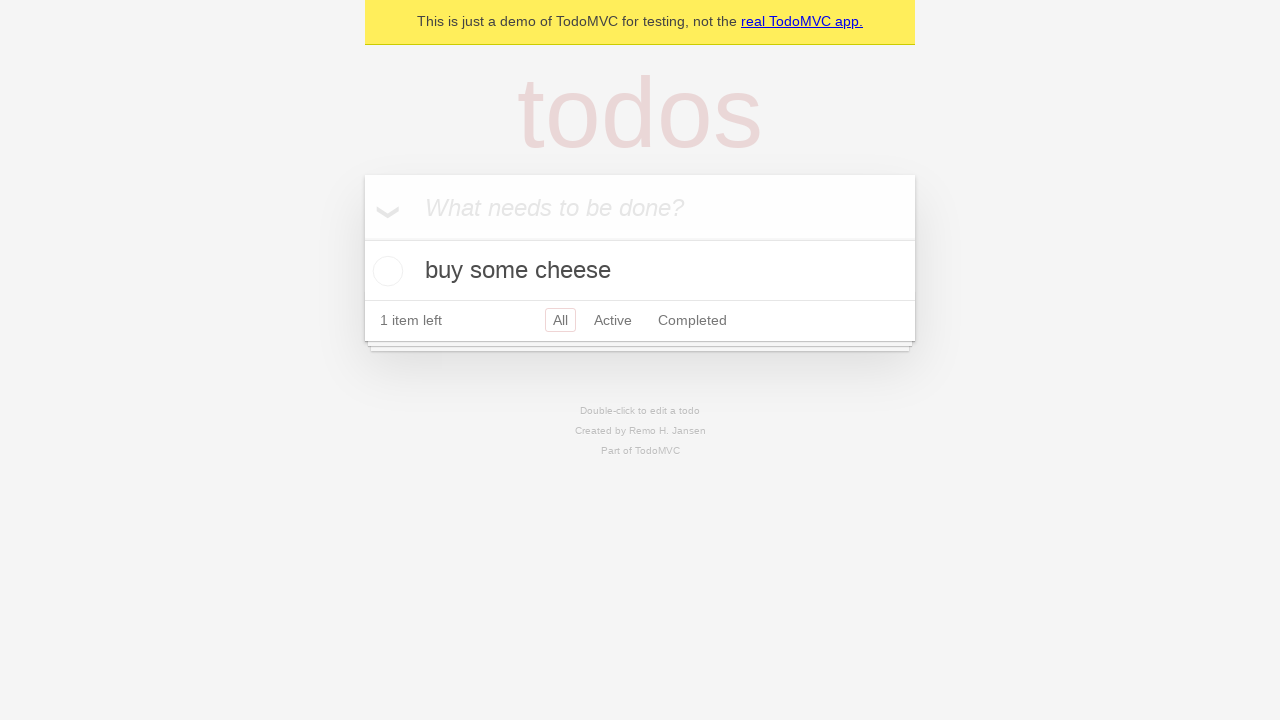

Filled new todo input with 'feed the cat' on .new-todo
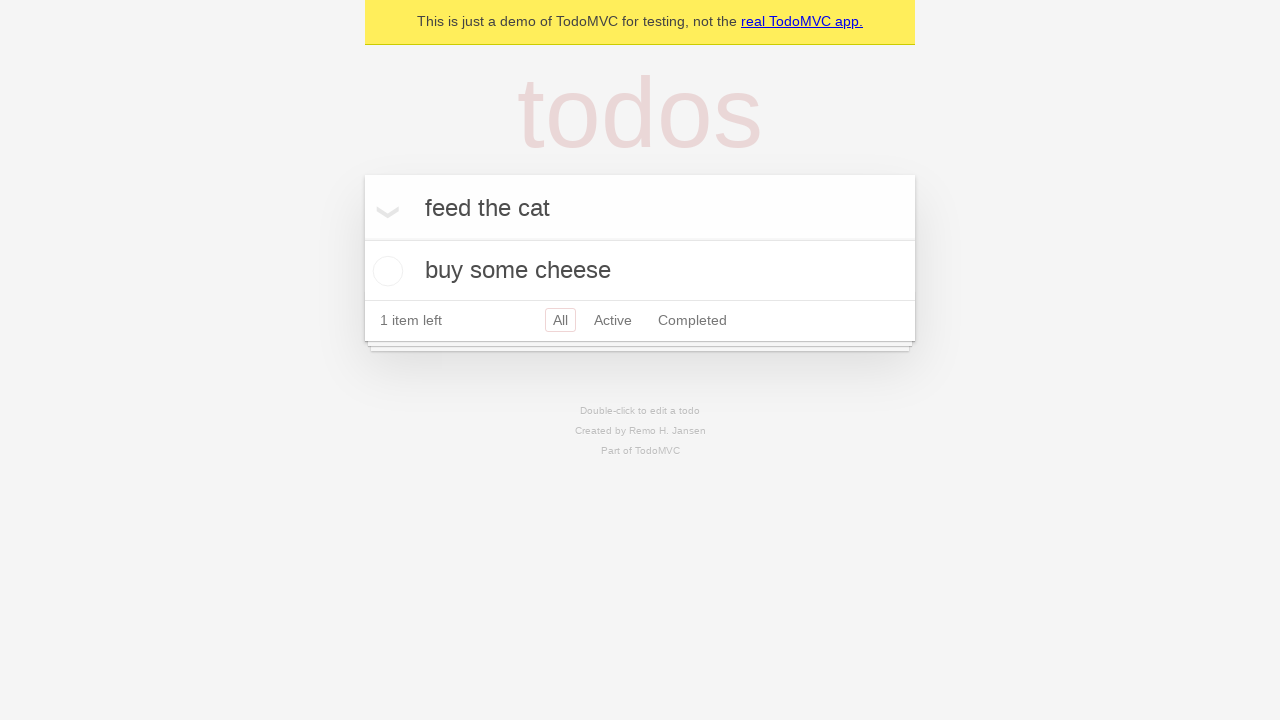

Pressed Enter to create second todo on .new-todo
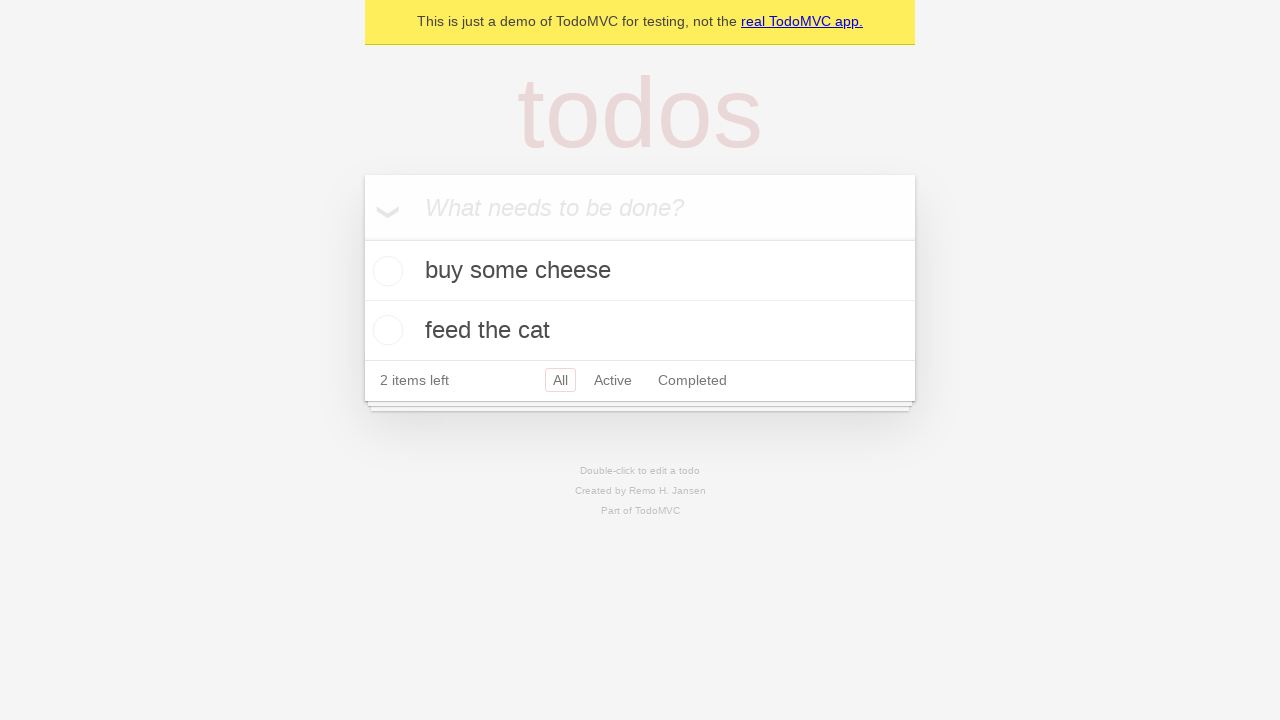

Filled new todo input with 'book a doctors appointment' on .new-todo
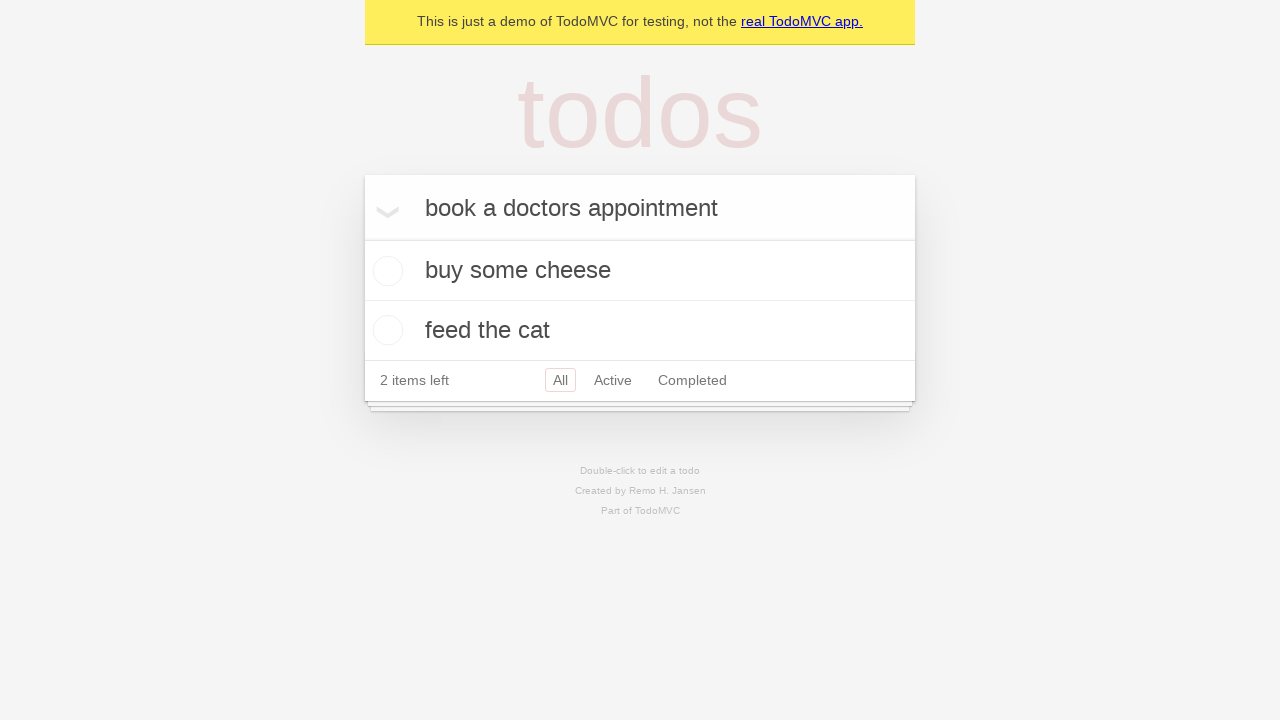

Pressed Enter to create third todo on .new-todo
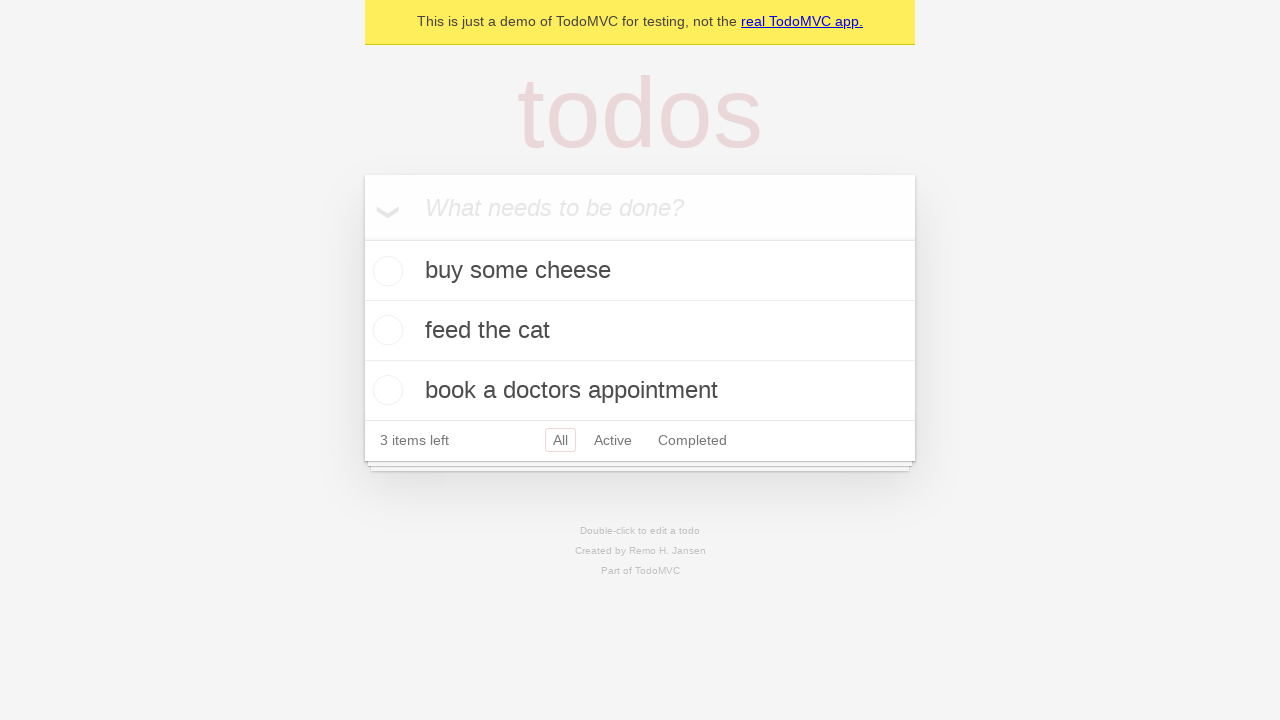

Waited for third todo item to be available
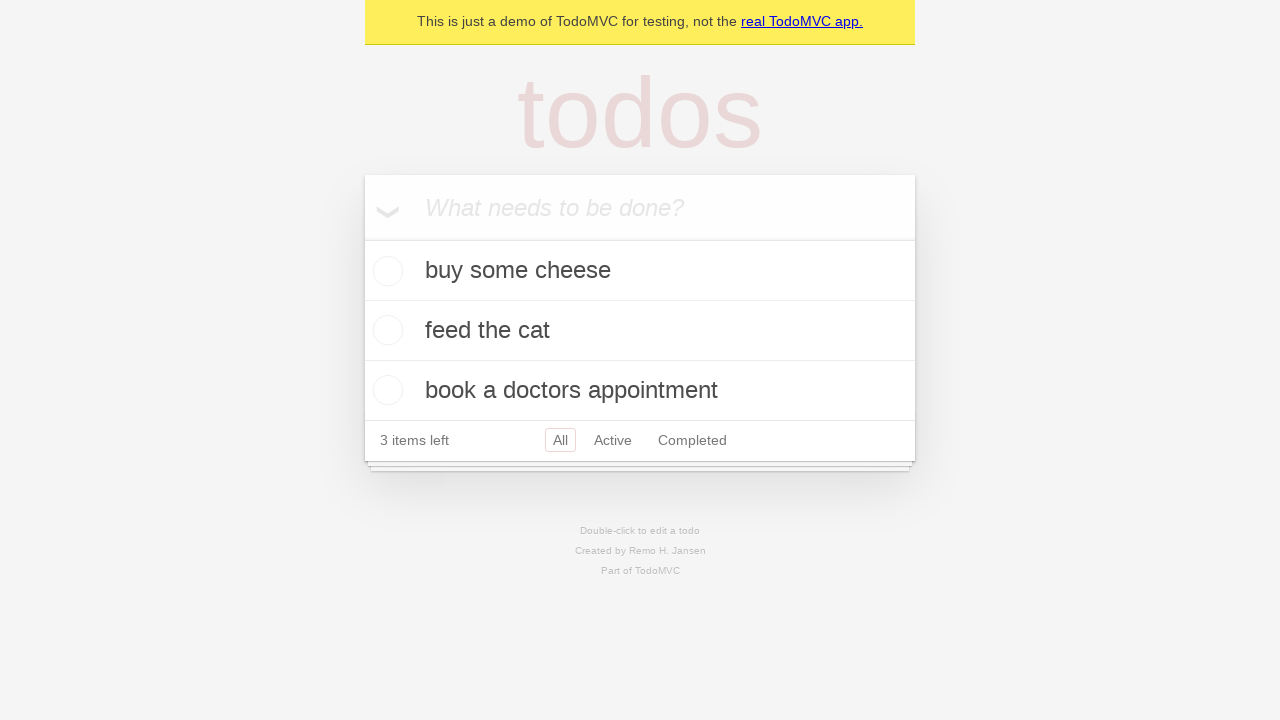

Double-clicked second todo to enter edit mode at (640, 331) on .todo-list li >> nth=1
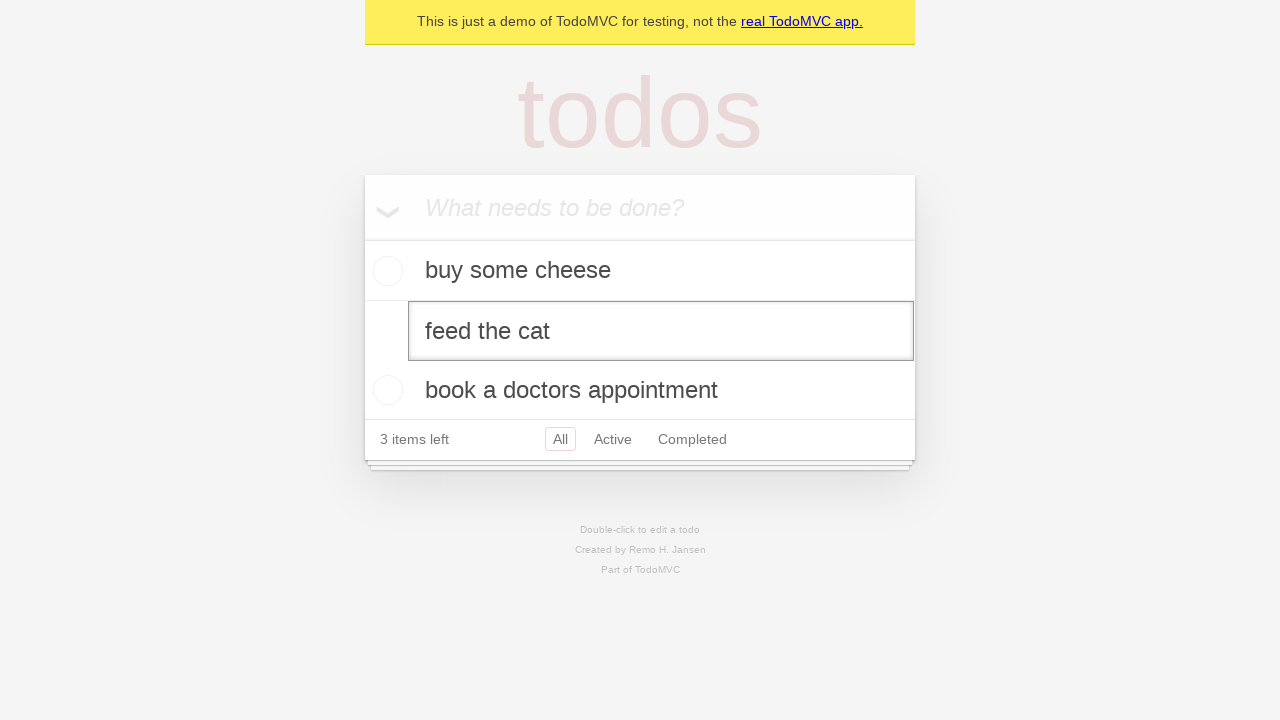

Pressed Escape to cancel editing and verify changes are not saved on .todo-list li >> nth=1 >> .edit
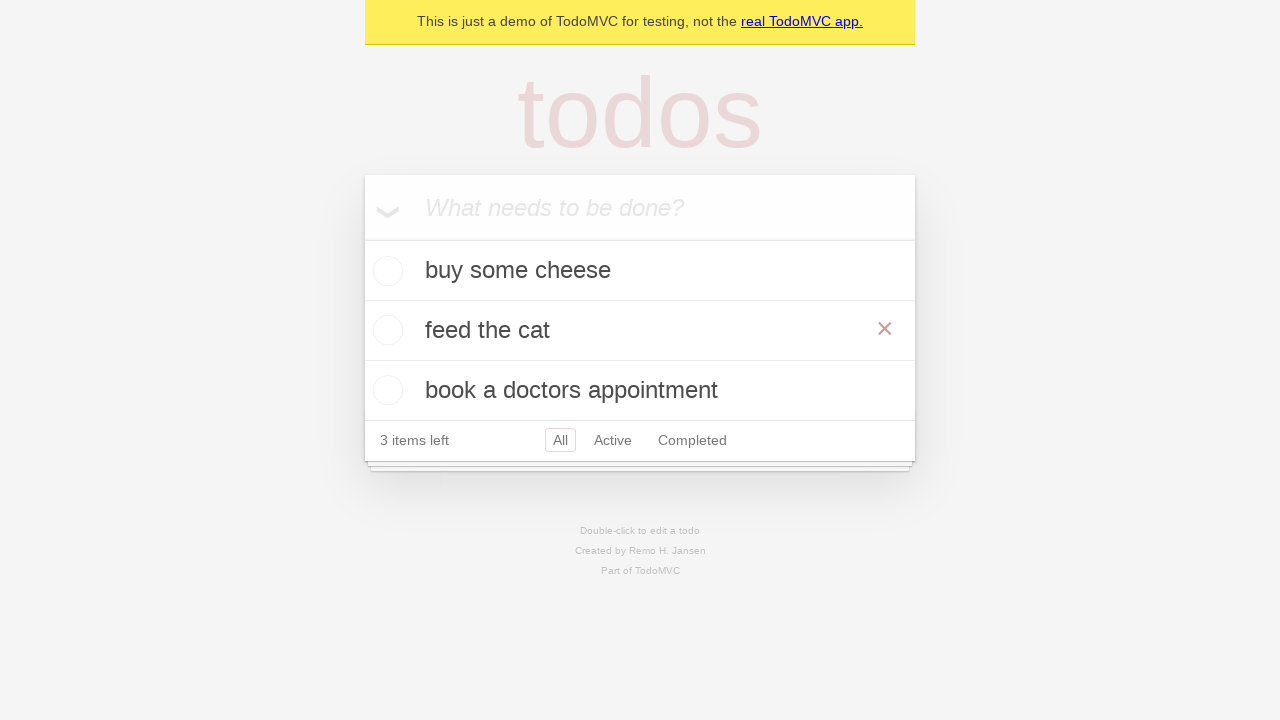

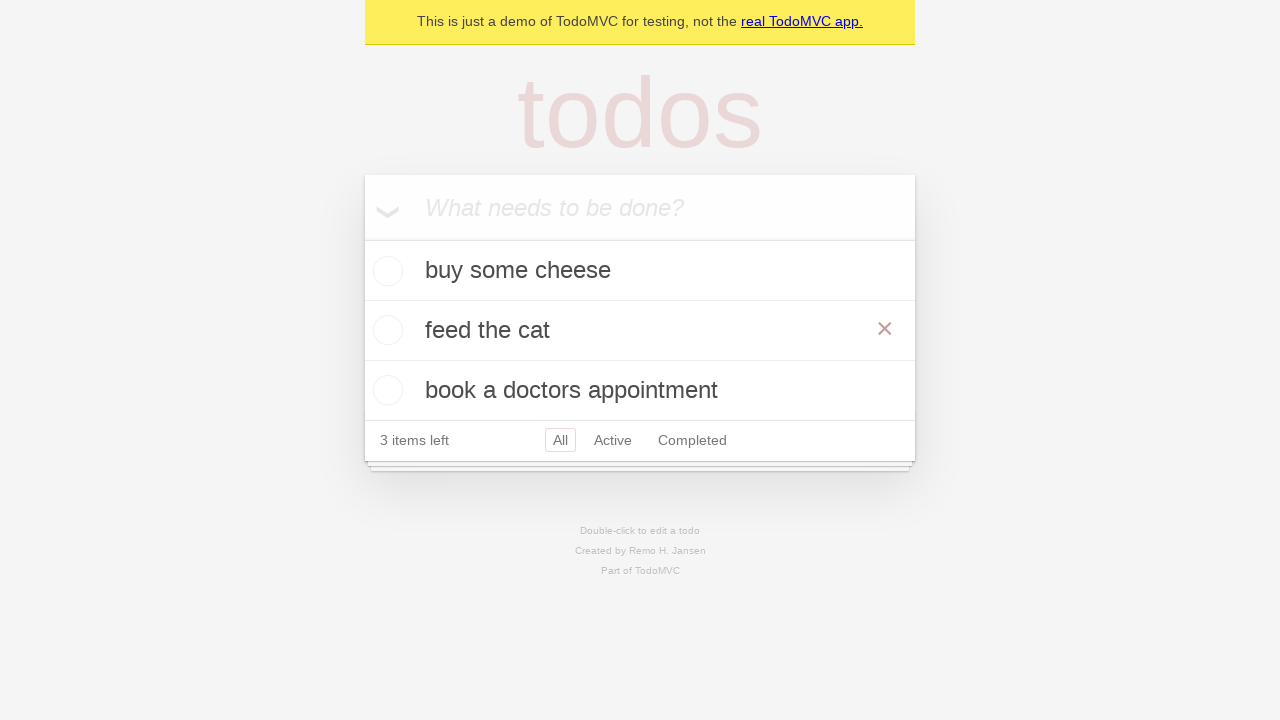